Tests auto-suggestive dropdown functionality by typing "Ind" and selecting "India" from the suggestions, then verifies element state changes when clicking radio buttons

Starting URL: https://rahulshettyacademy.com/dropdownsPractise/

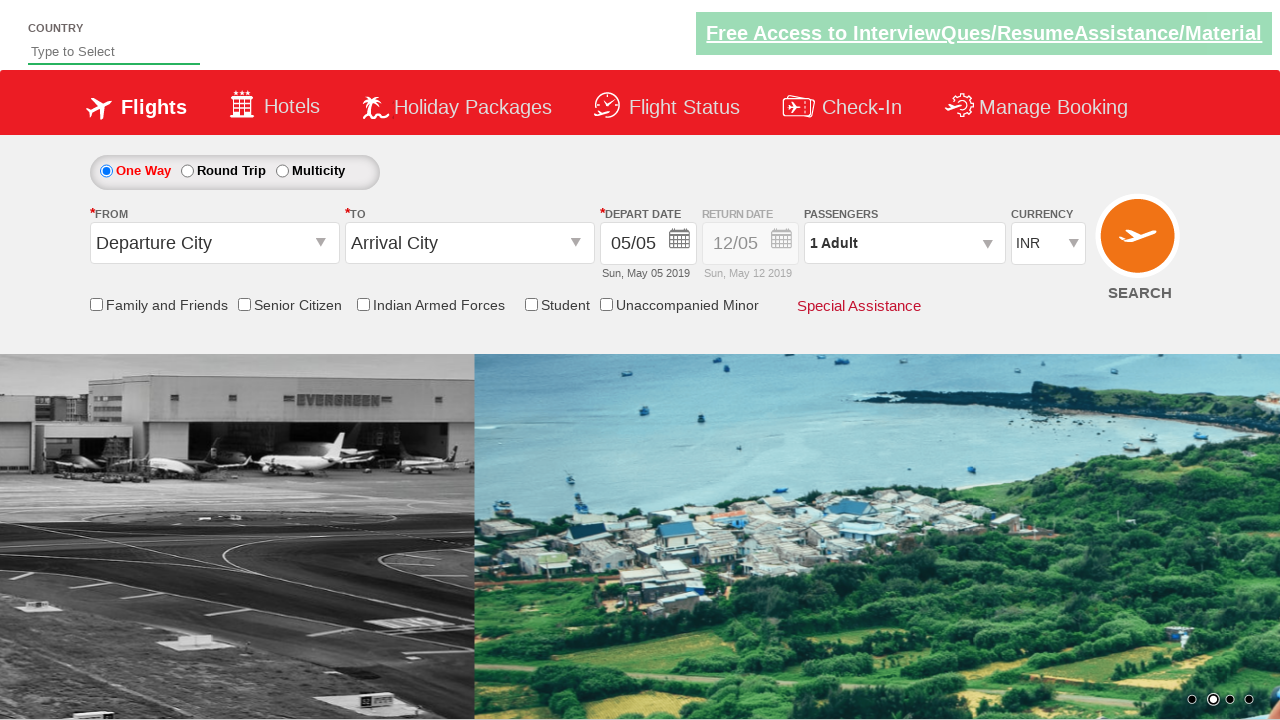

Typed 'Ind' in auto-suggest field on #autosuggest
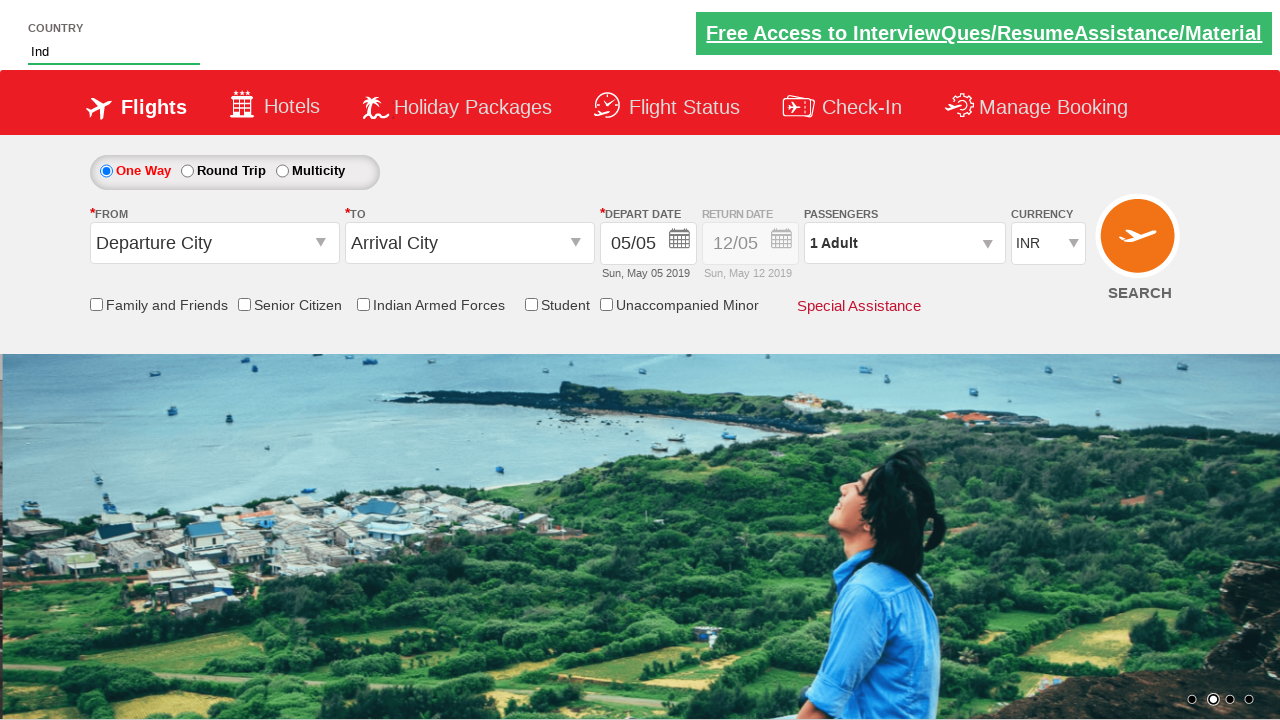

Auto-suggest dropdown options loaded
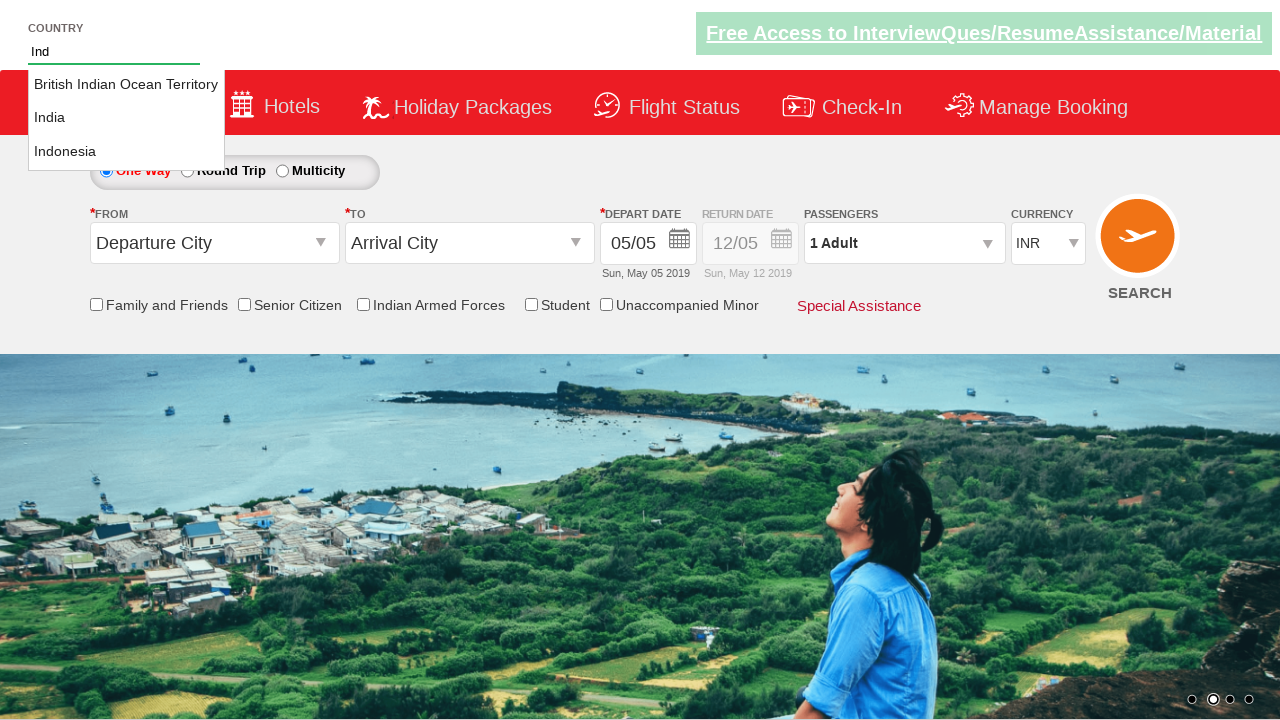

Selected 'India' from dropdown suggestions at (126, 118) on li.ui-menu-item a >> nth=1
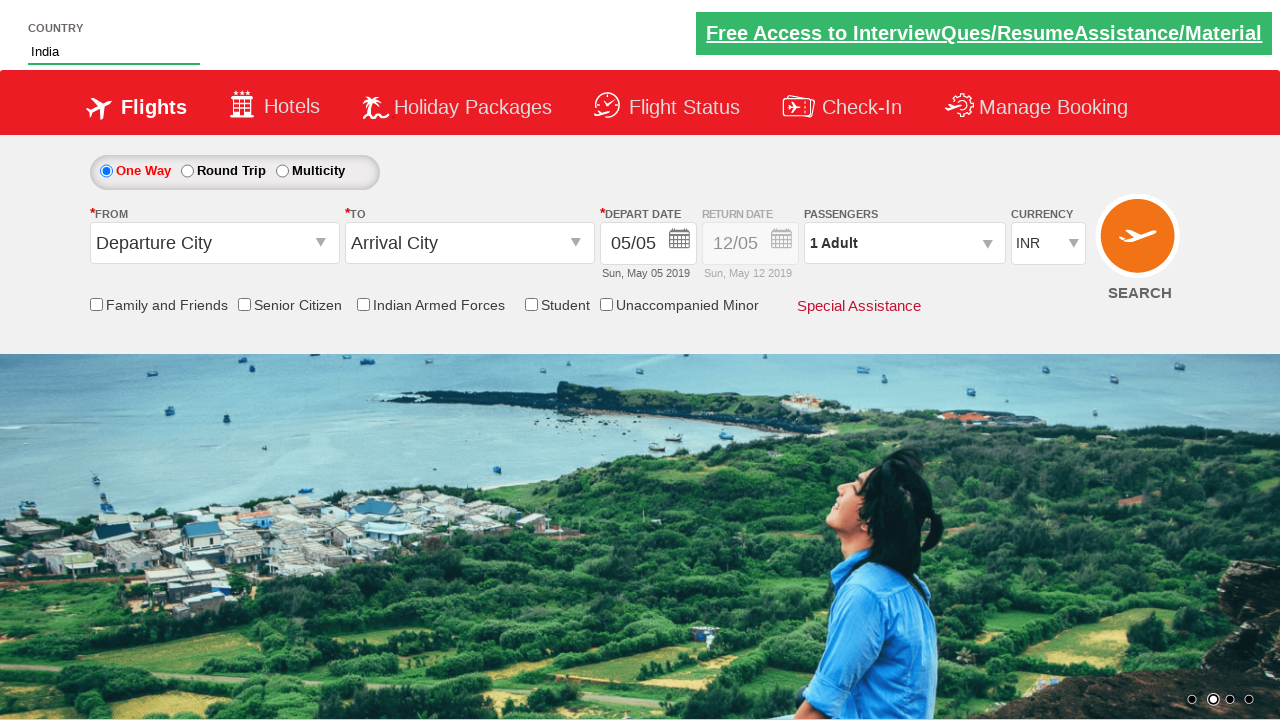

Clicked round trip radio button at (187, 171) on #ctl00_mainContent_rbtnl_Trip_1
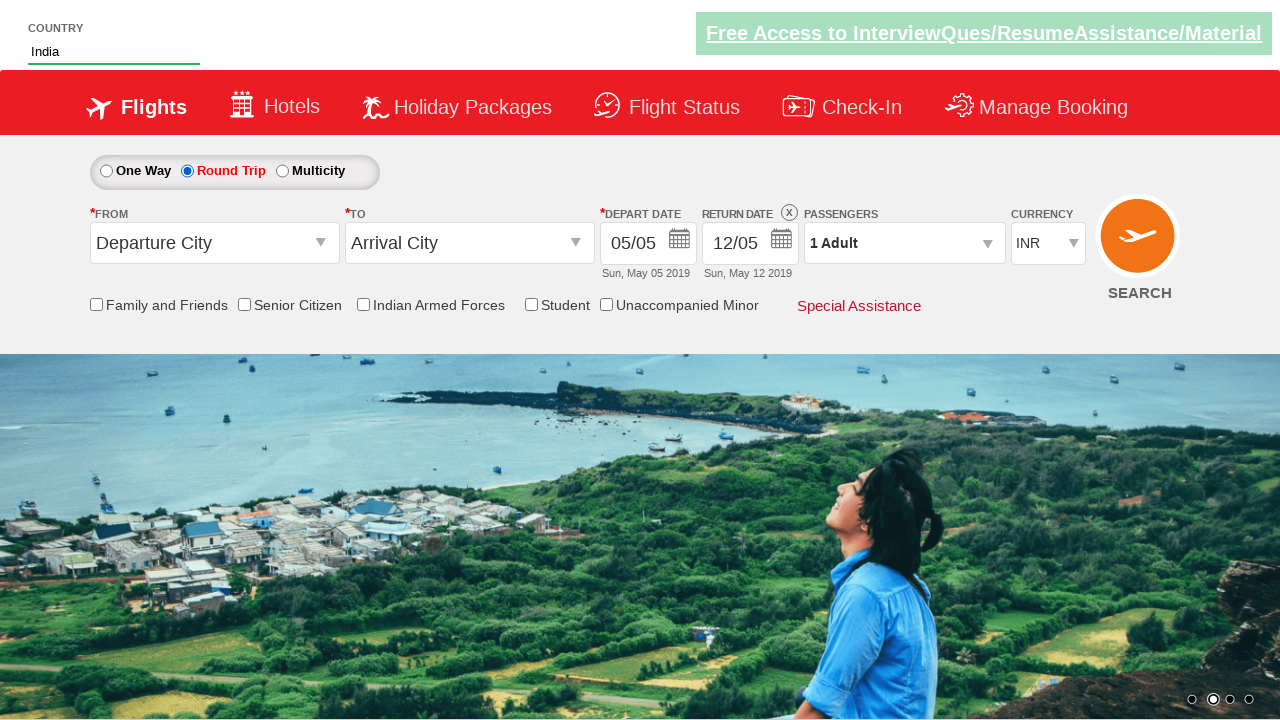

Verified element state changed - style attribute contains '1' indicating enabled state
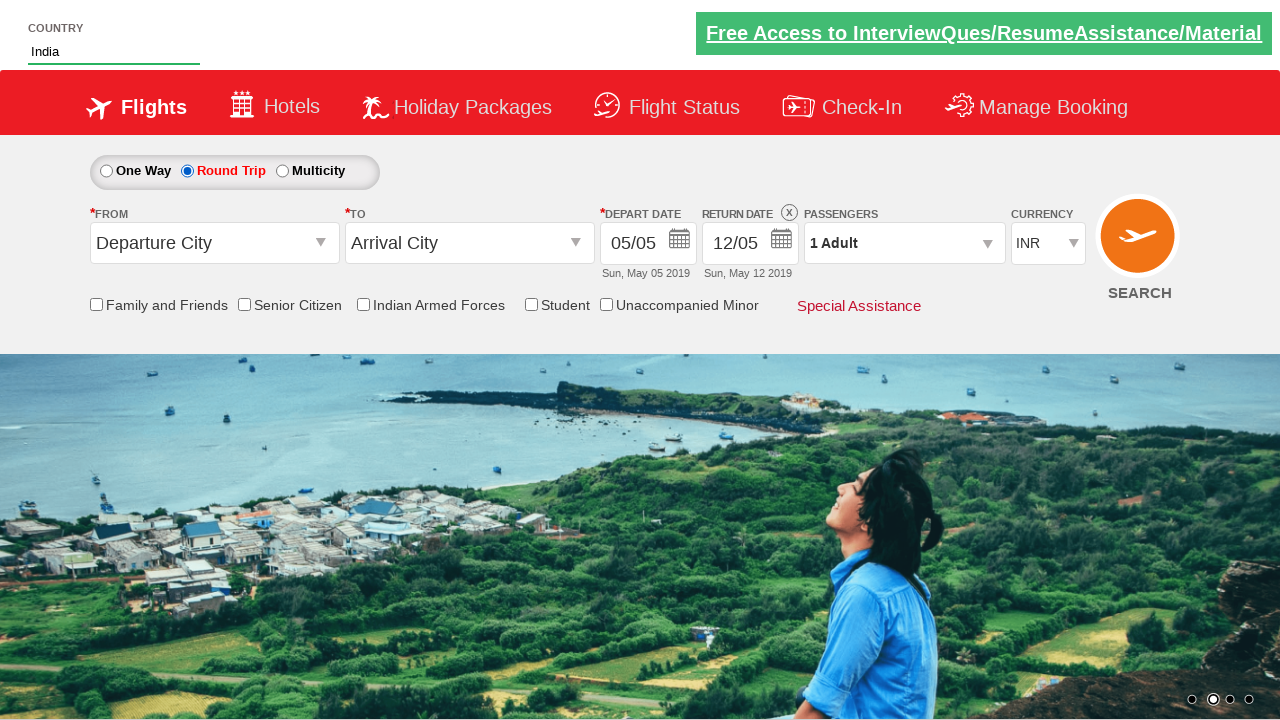

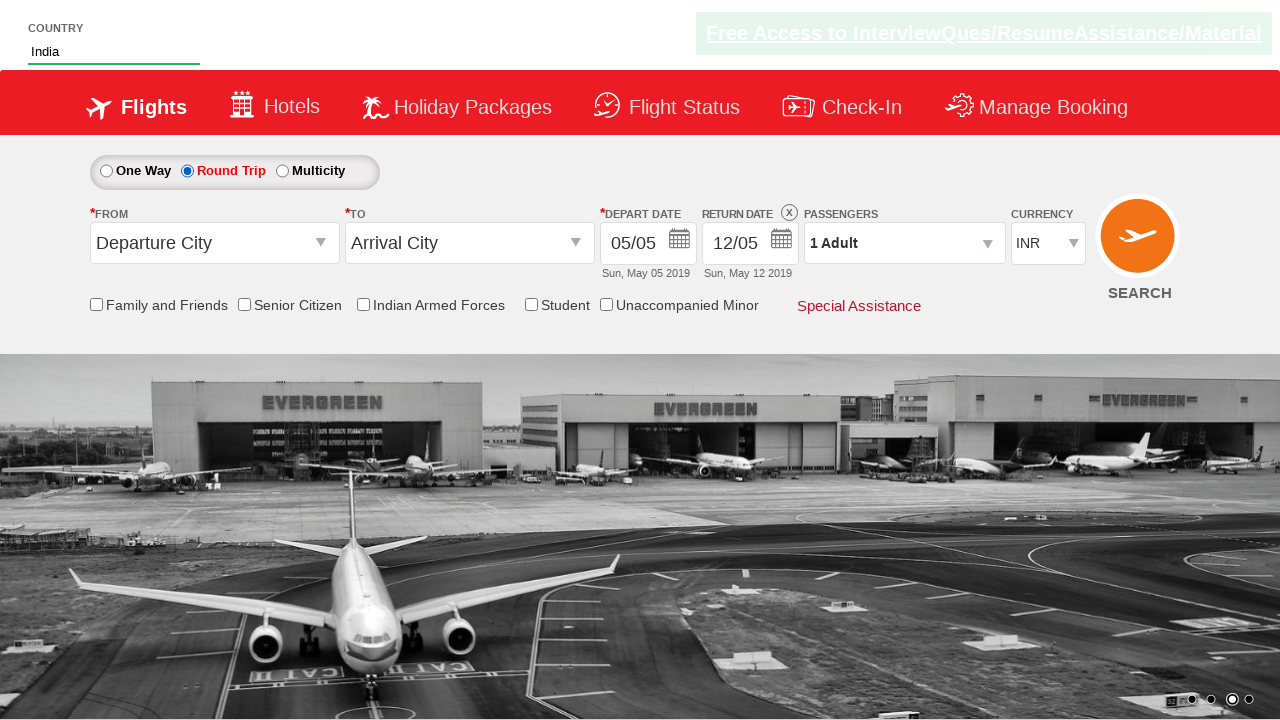